Tests dropdown list by navigating to the dropdown page and verifying available options

Starting URL: https://the-internet.herokuapp.com/

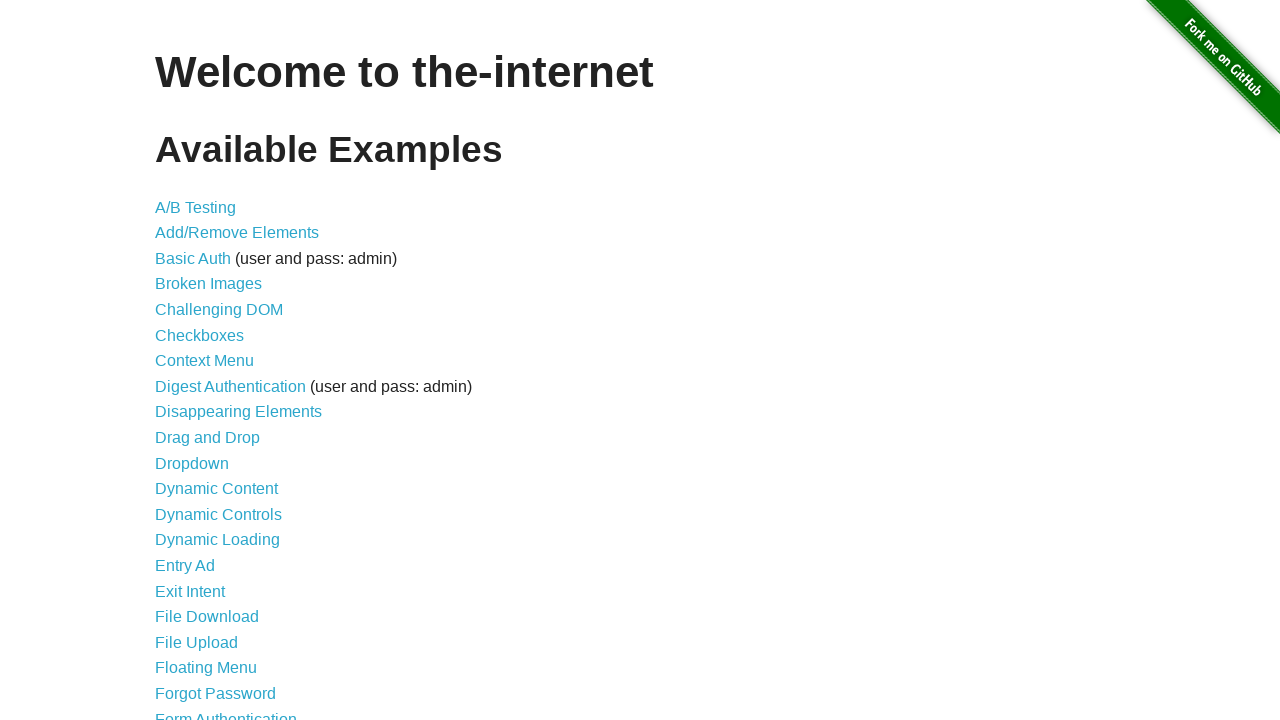

Waited for dropdown link to be available
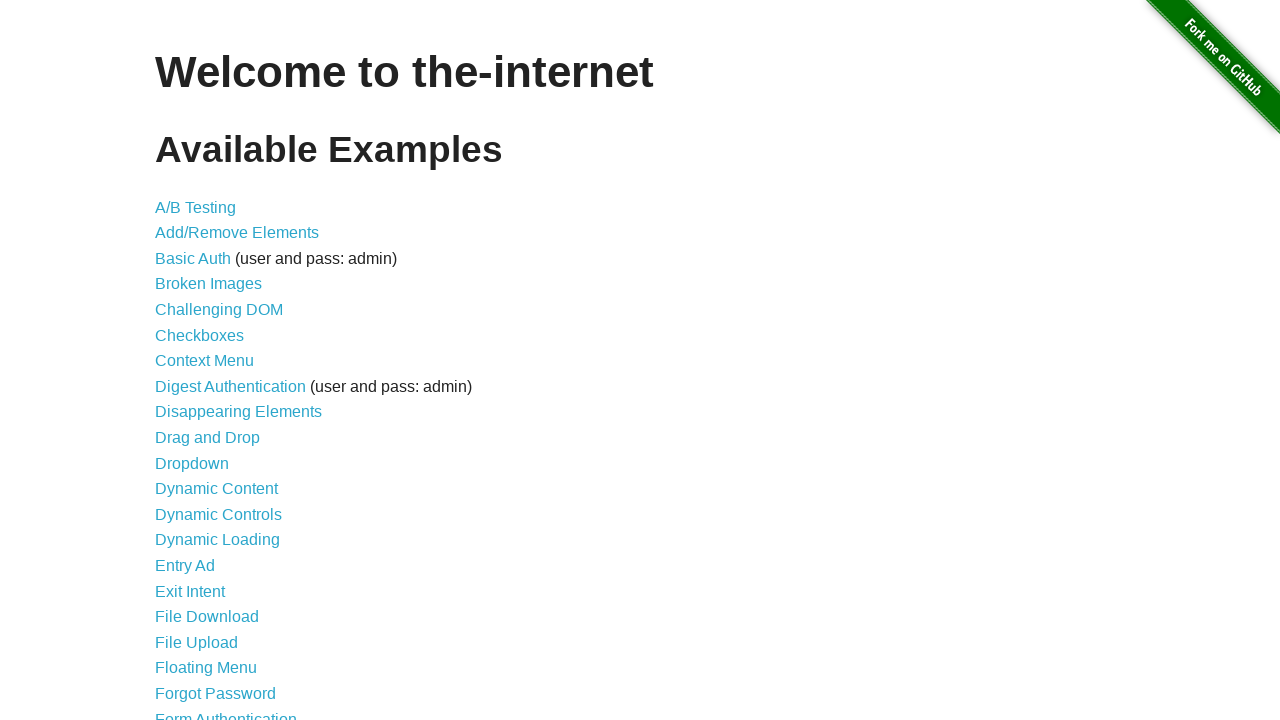

Clicked on dropdown link to navigate to dropdown page at (192, 463) on a[href='/dropdown']
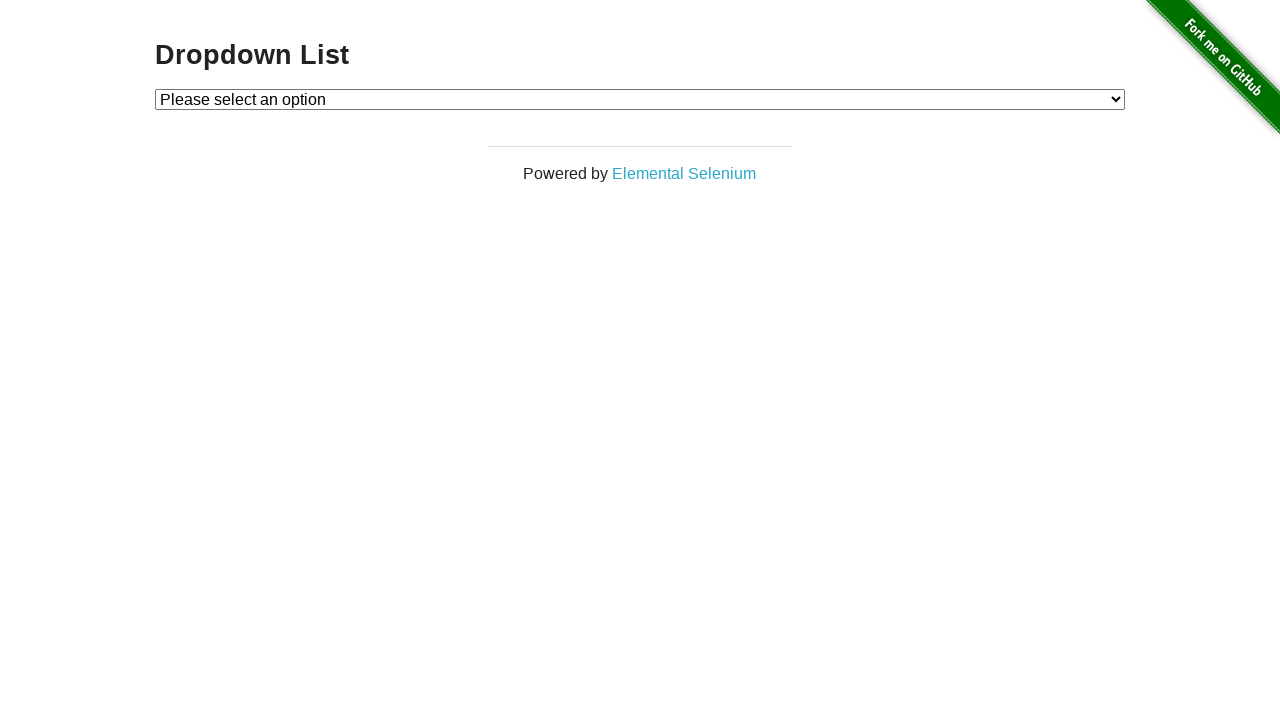

Located Option 1 element in dropdown
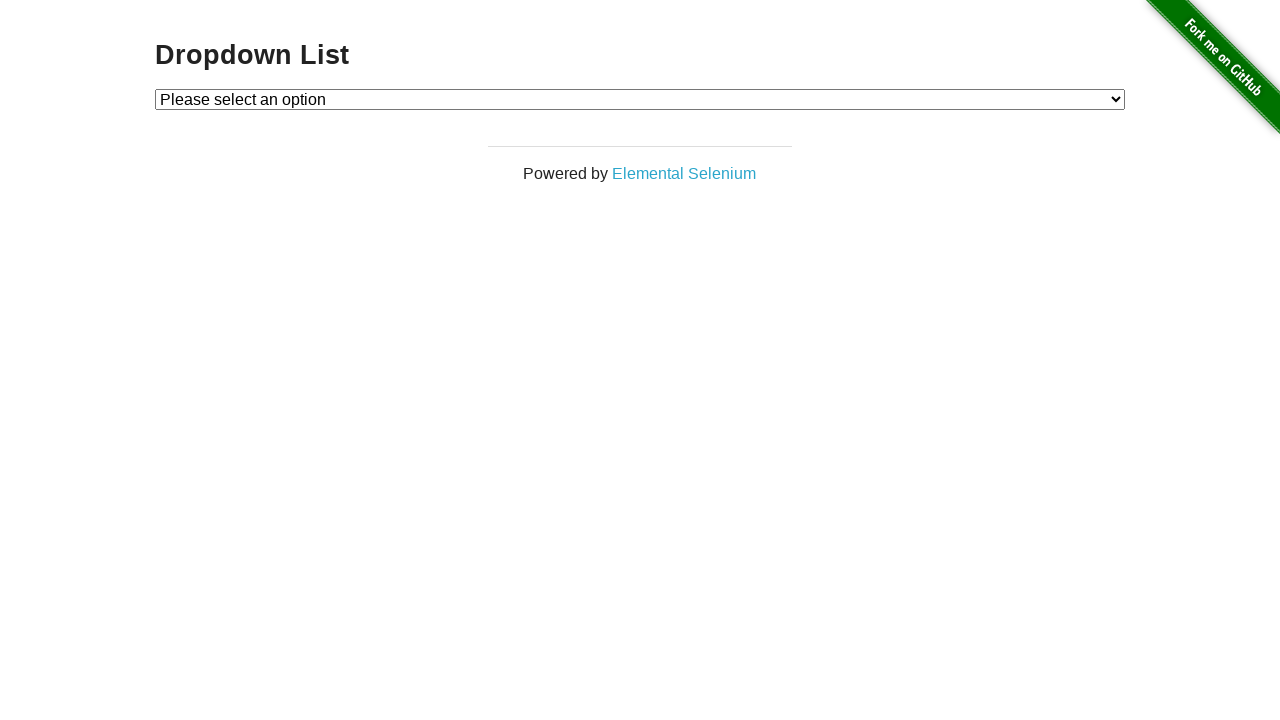

Located Option 2 element in dropdown
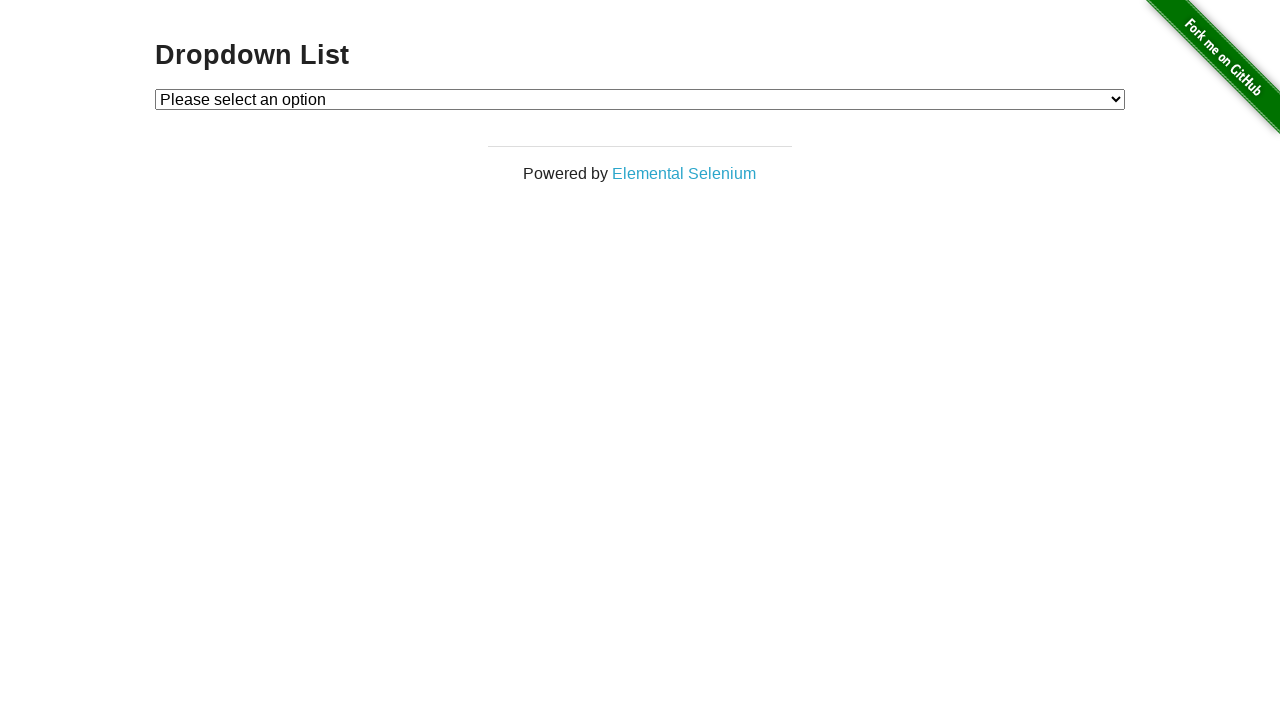

Verified Option 1 text matches expected value
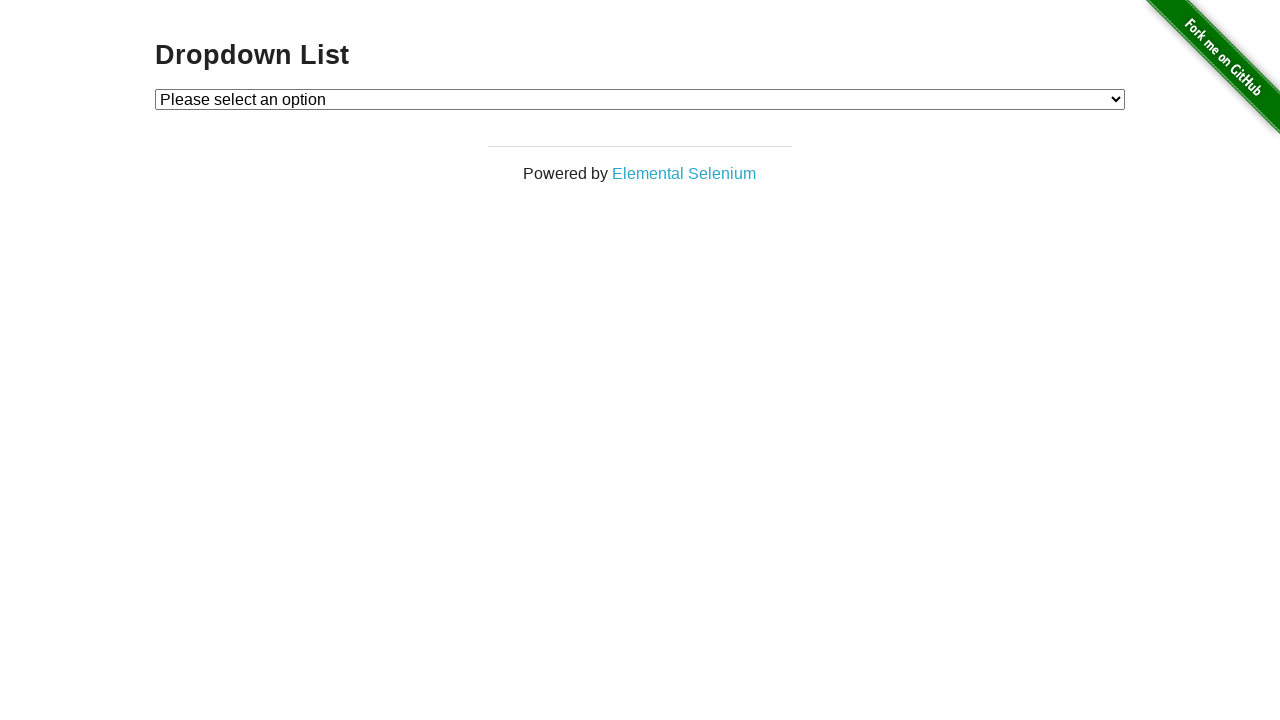

Verified Option 2 text matches expected value
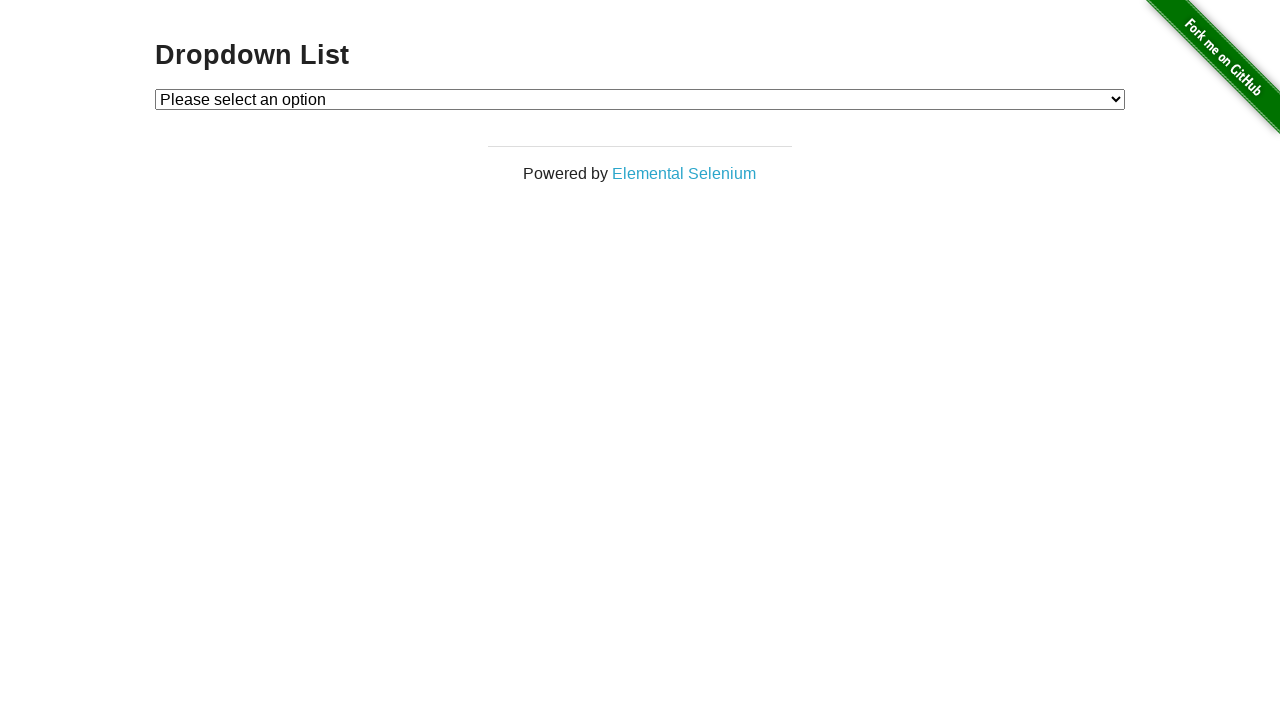

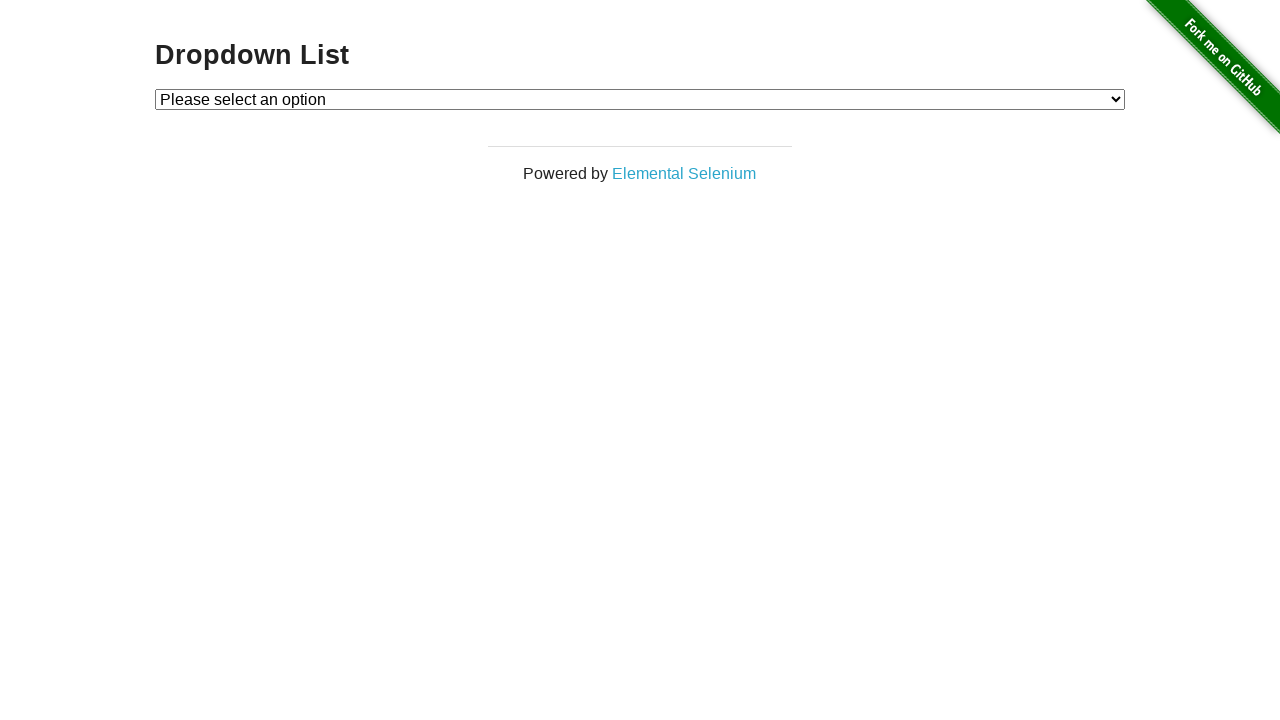